Tests delayed element appearance by clicking a button and waiting for text to appear after a delay

Starting URL: https://qavbox.github.io/demo/delay/

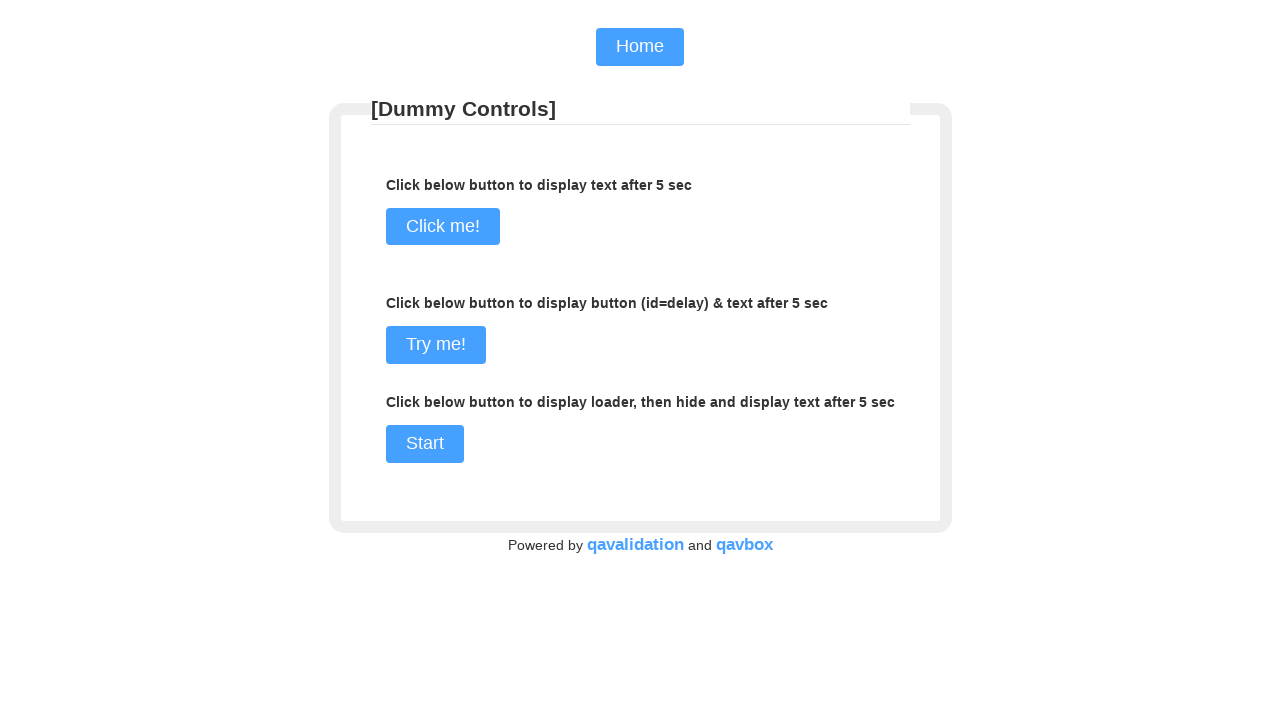

Clicked button to trigger delayed element appearance at (436, 345) on input[name='commit1']
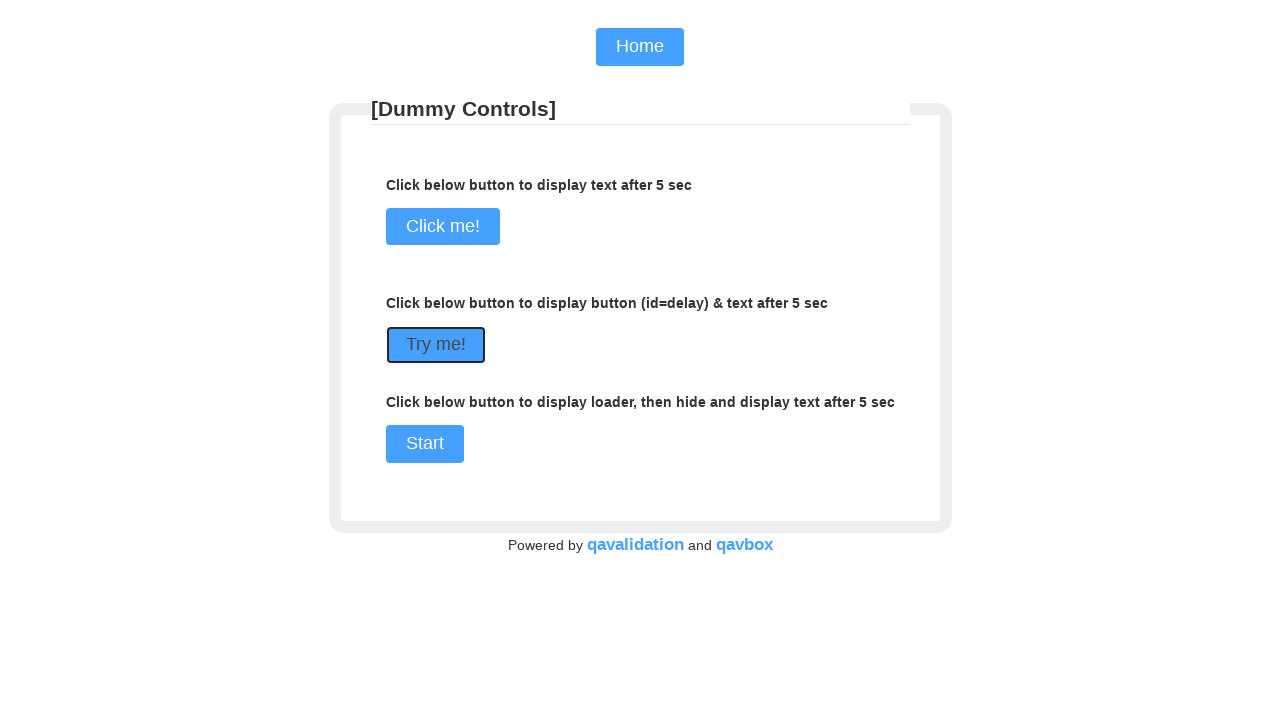

Waited for delayed text 'I appeared after 5 sec' to appear
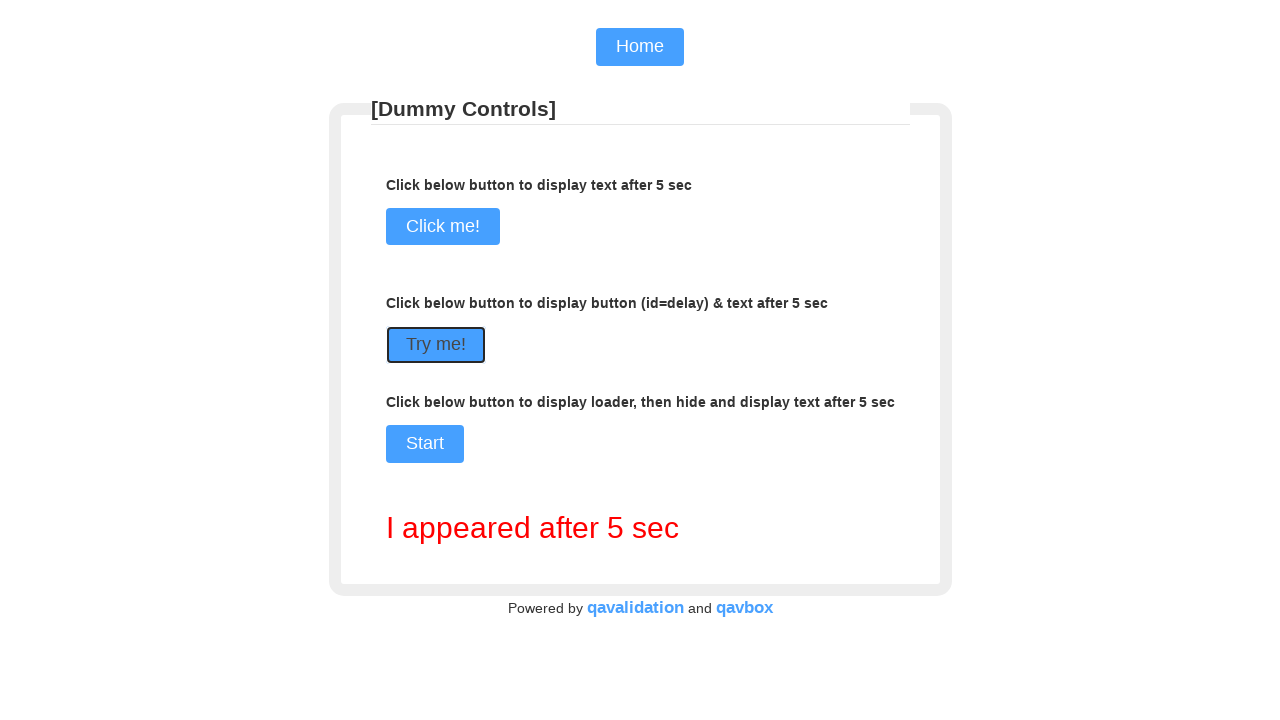

Verified that delayed text is present in the element
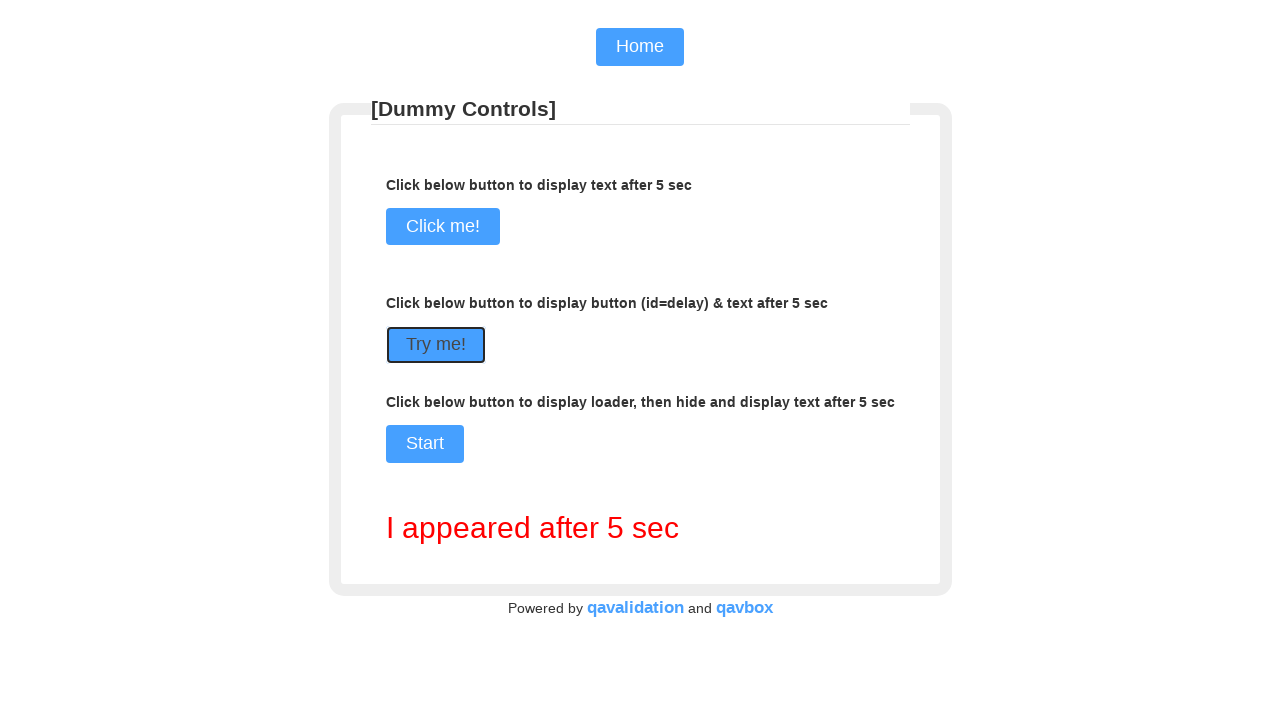

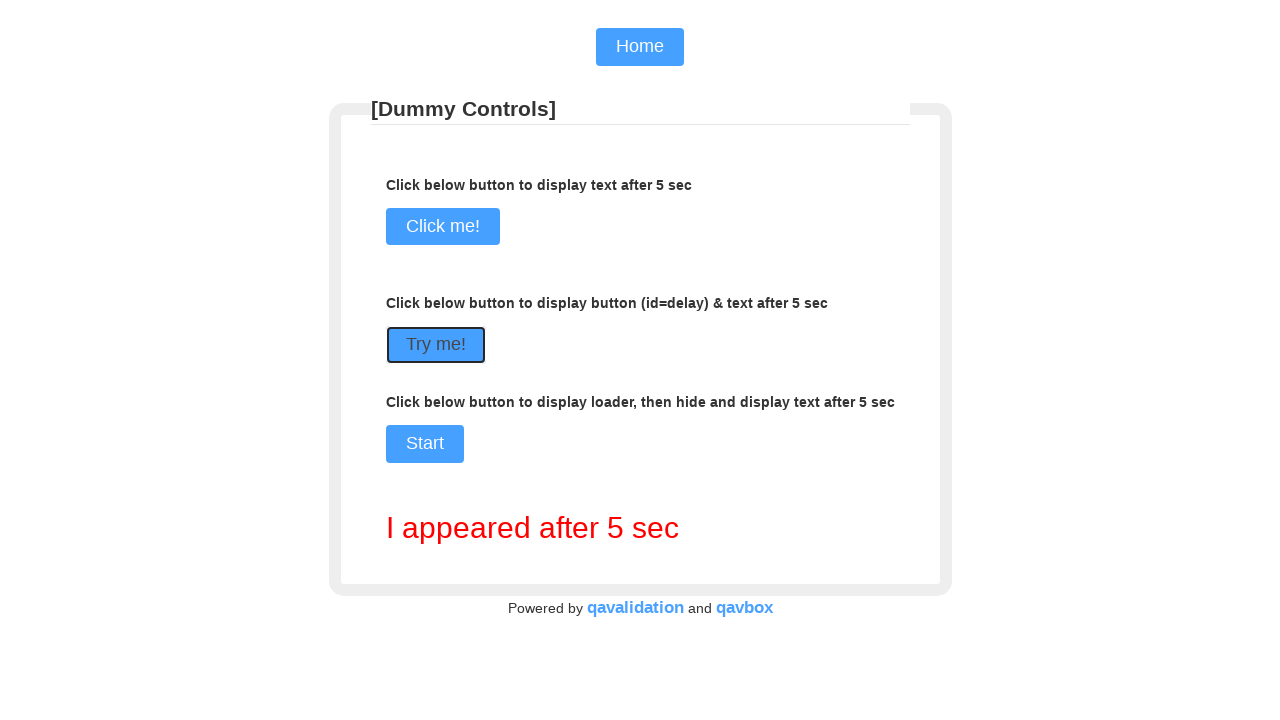